Tests file upload functionality by selecting a file and submitting the upload form, then verifying the uploaded filename is displayed correctly.

Starting URL: http://the-internet.herokuapp.com/upload

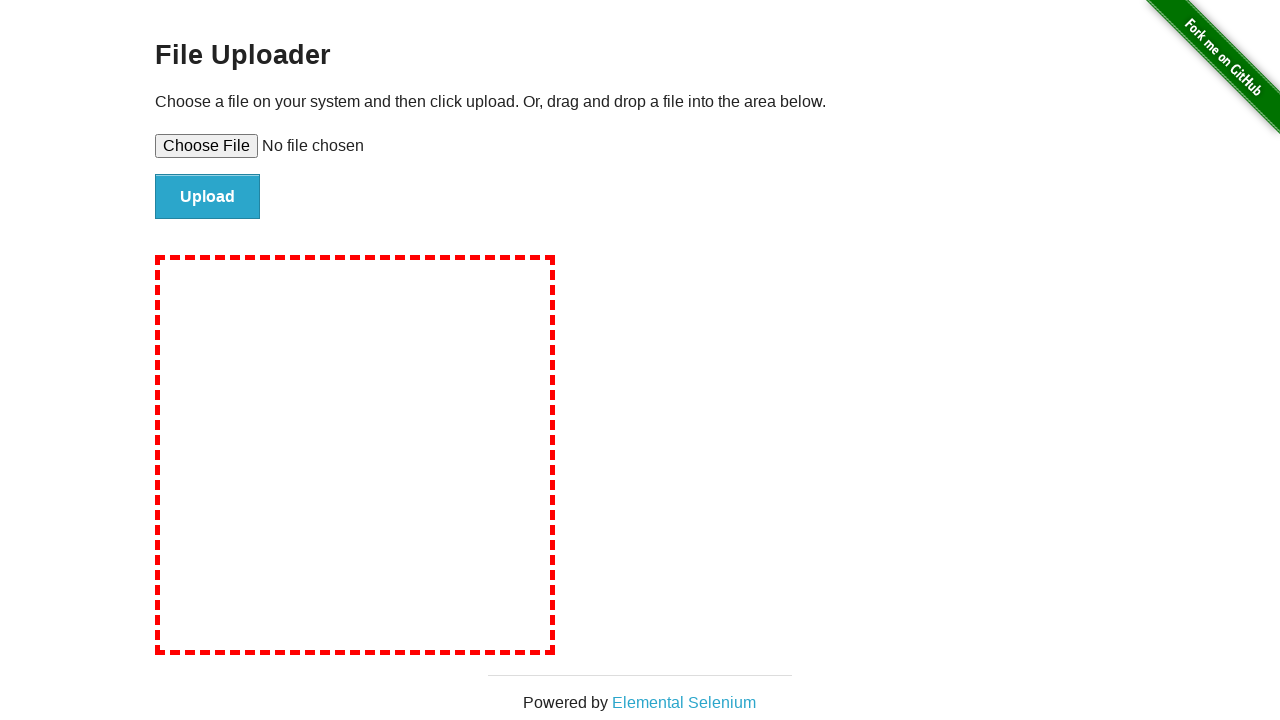

Created temporary test file for upload
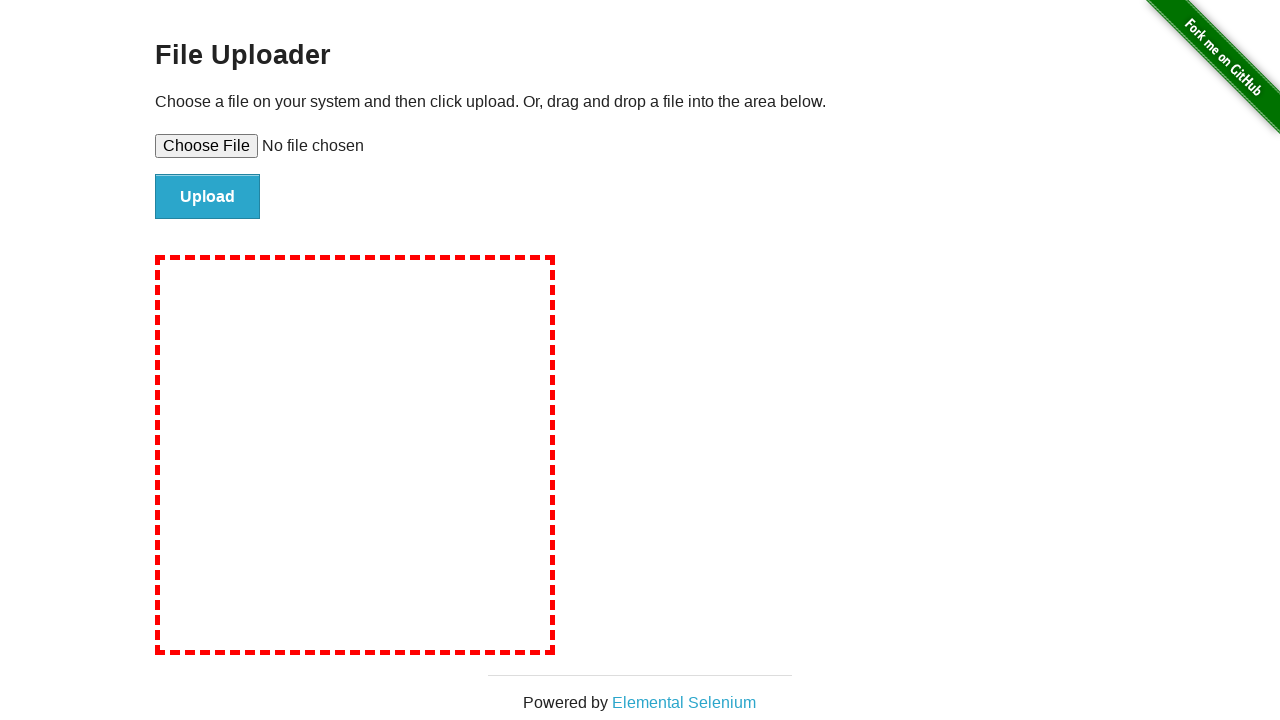

Selected file for upload via file input
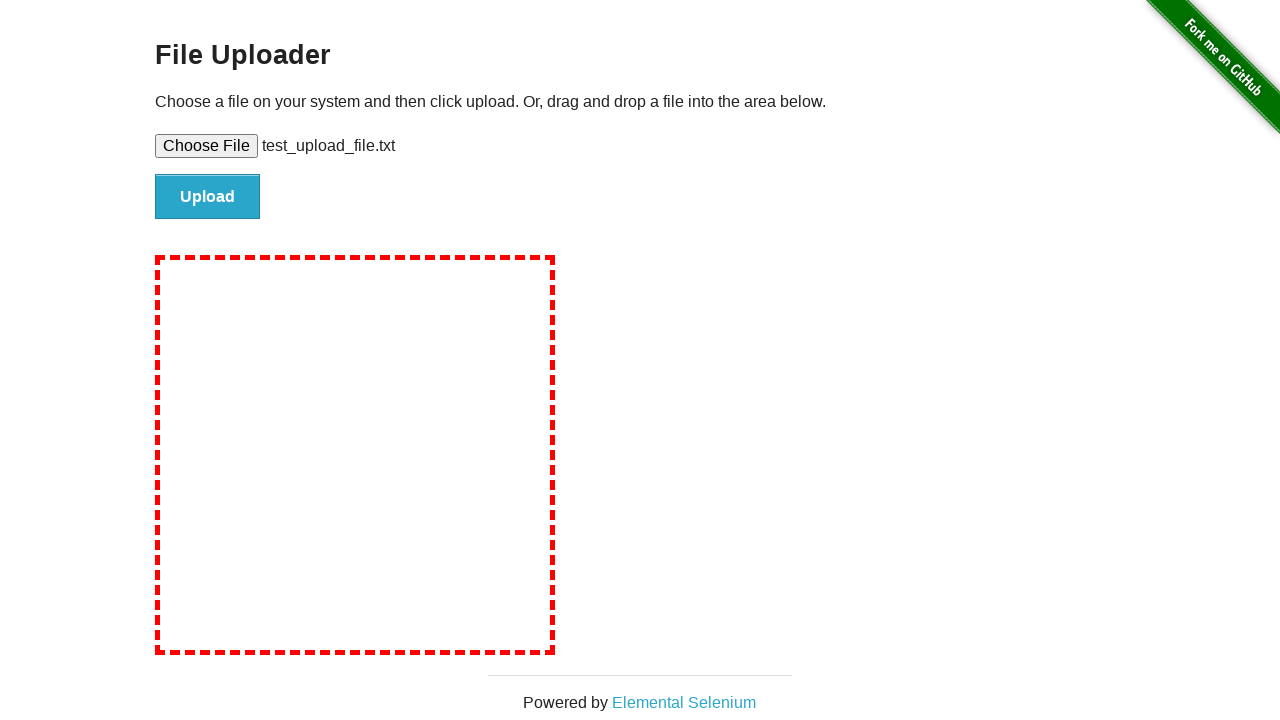

Clicked the upload button to submit the form at (208, 197) on #file-submit
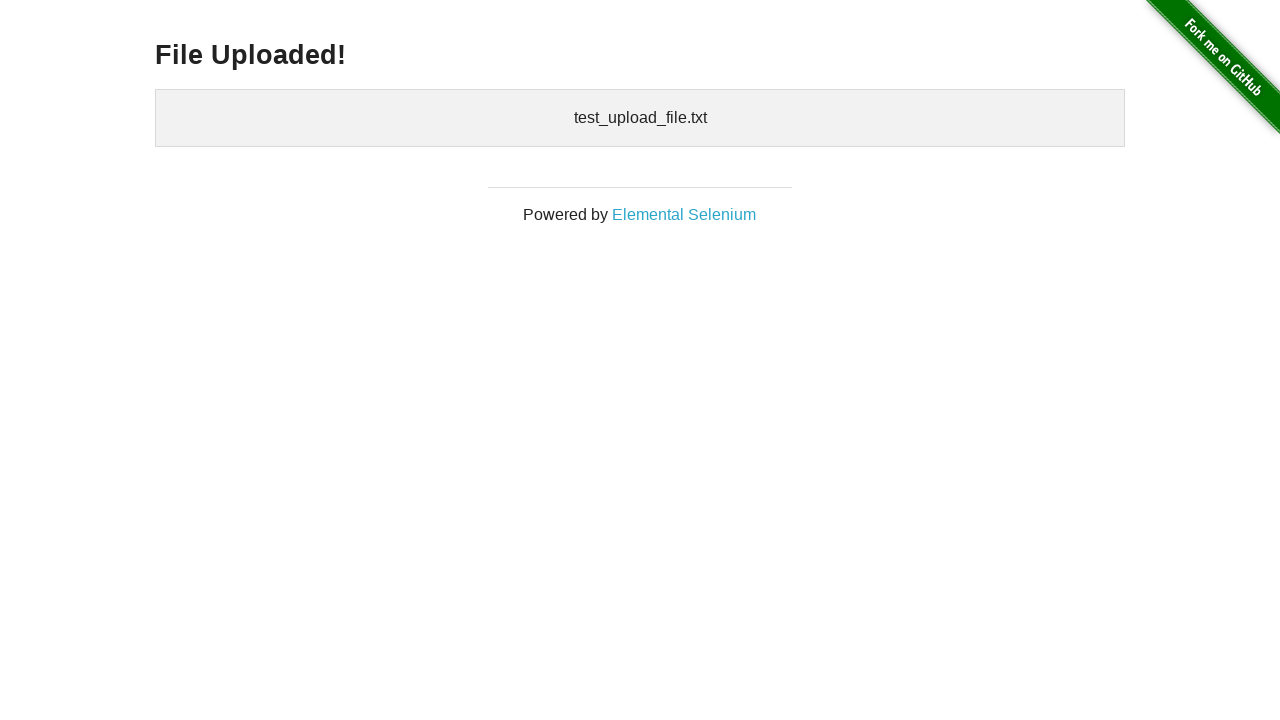

Waited for uploaded files display to appear
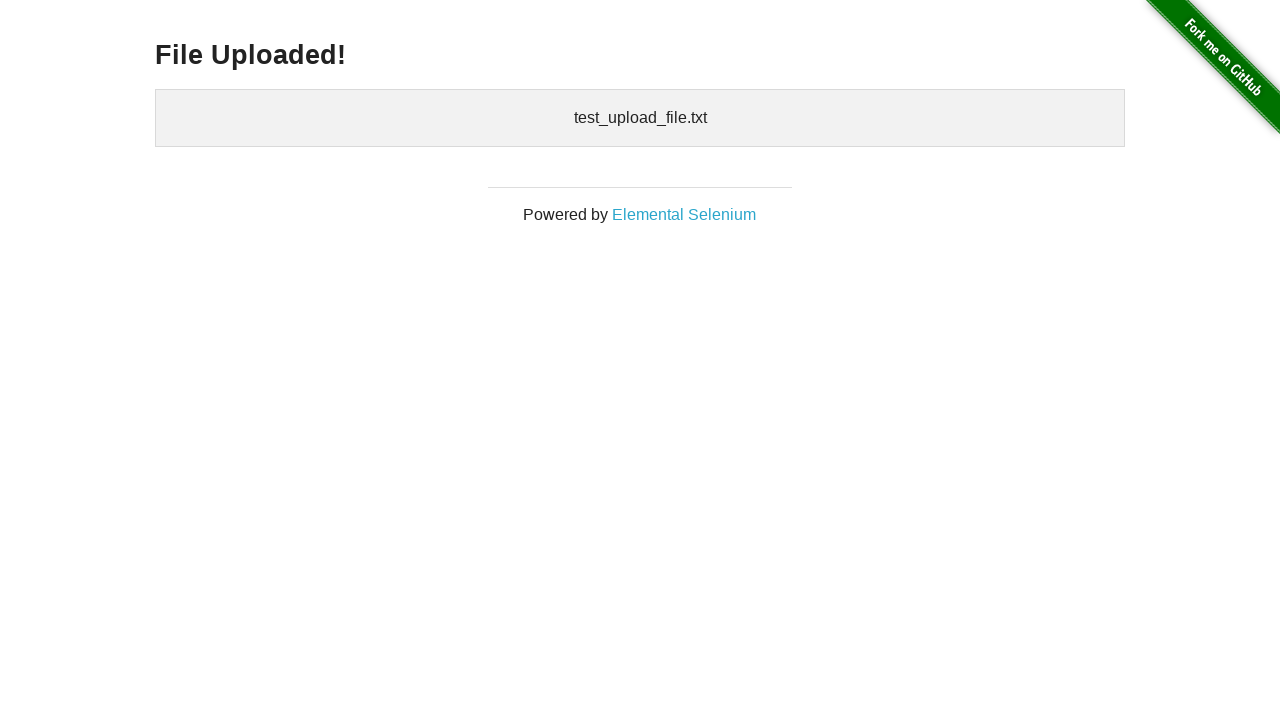

Retrieved uploaded filename text content
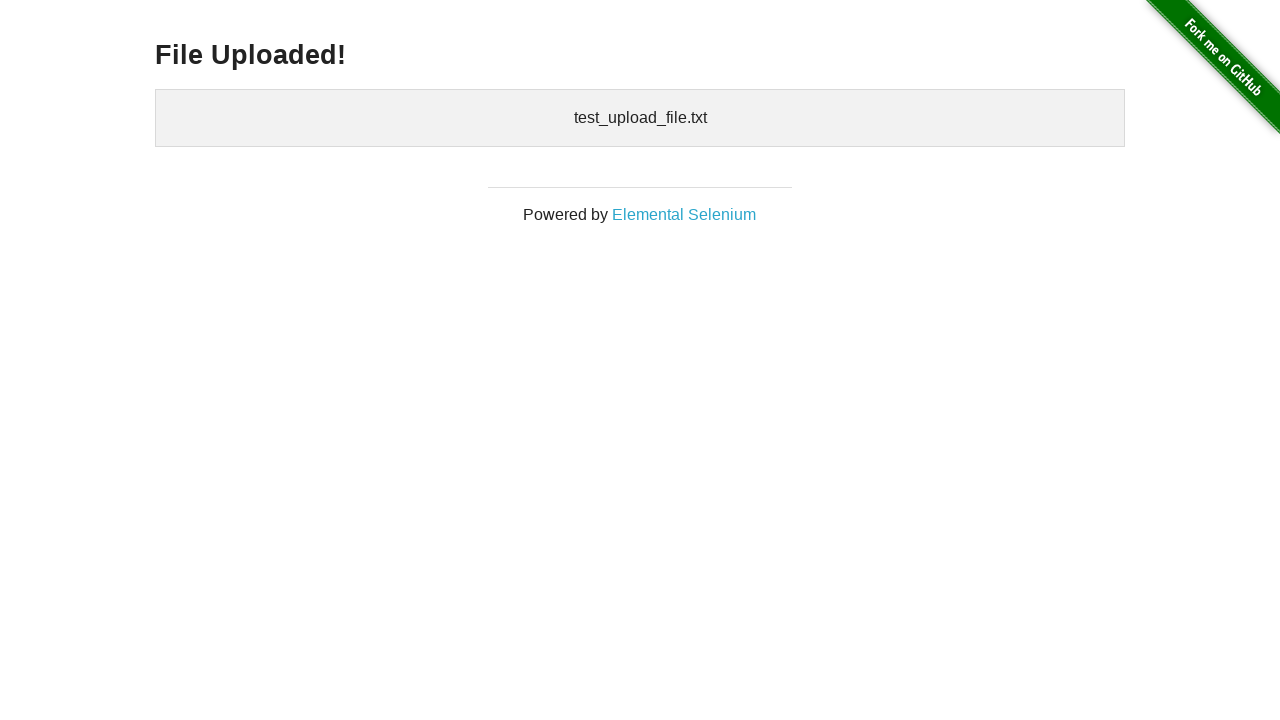

Verified that uploaded filename 'test_upload_file.txt' is displayed correctly
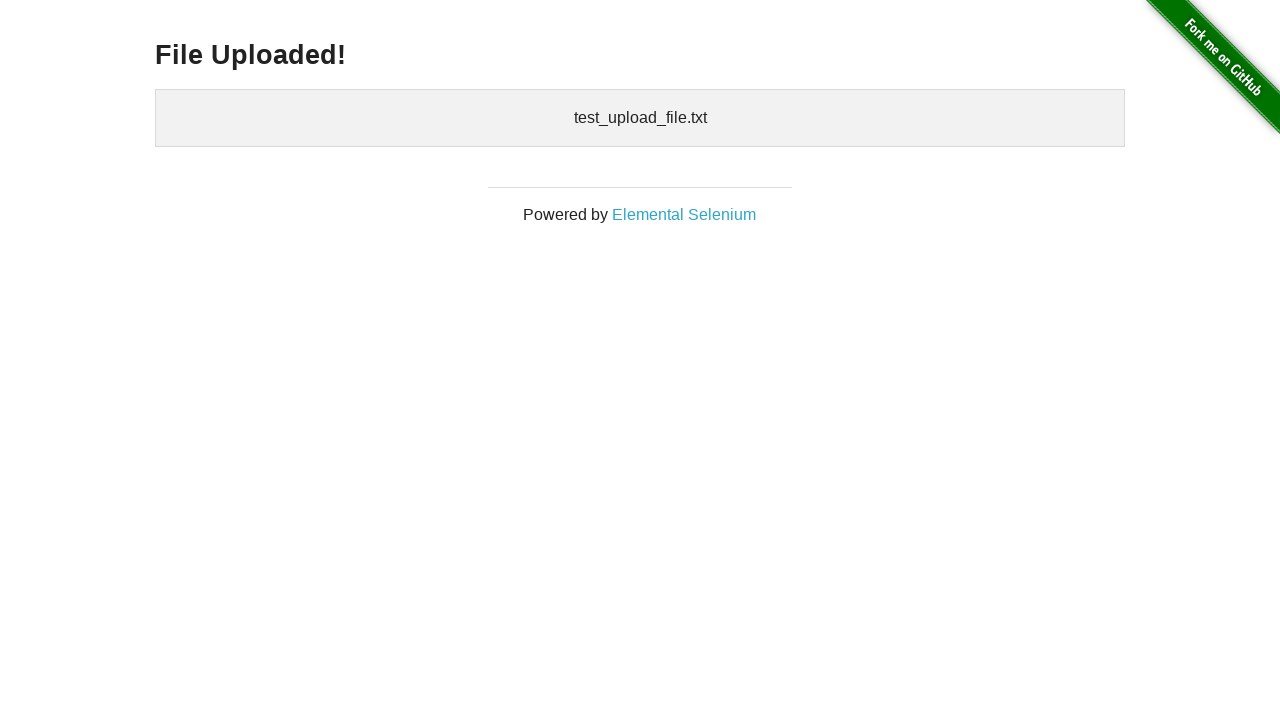

Removed temporary test file
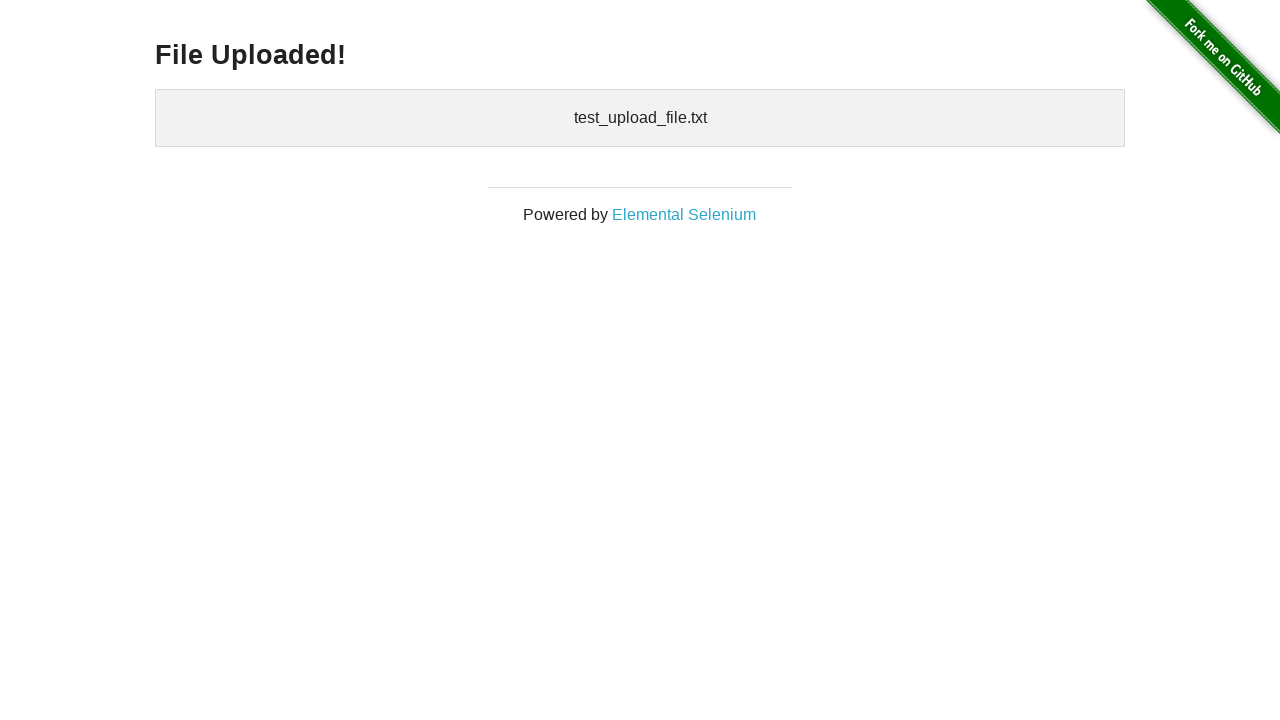

Removed temporary directory
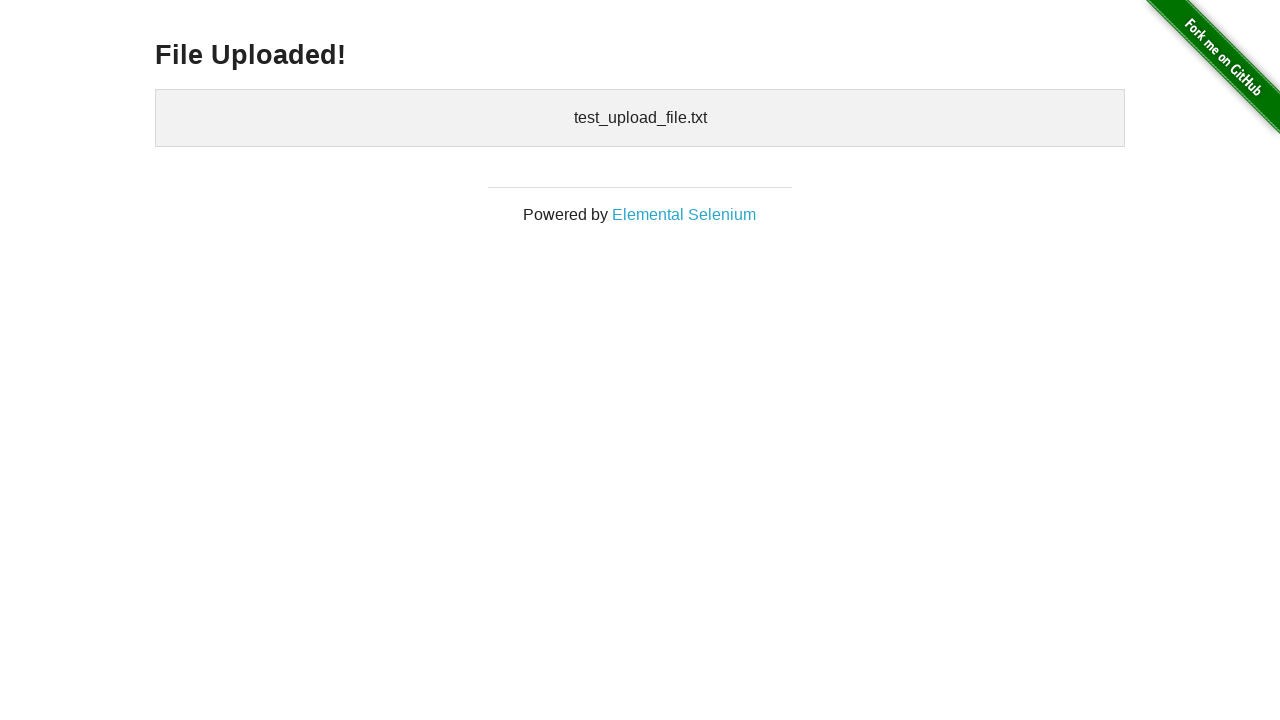

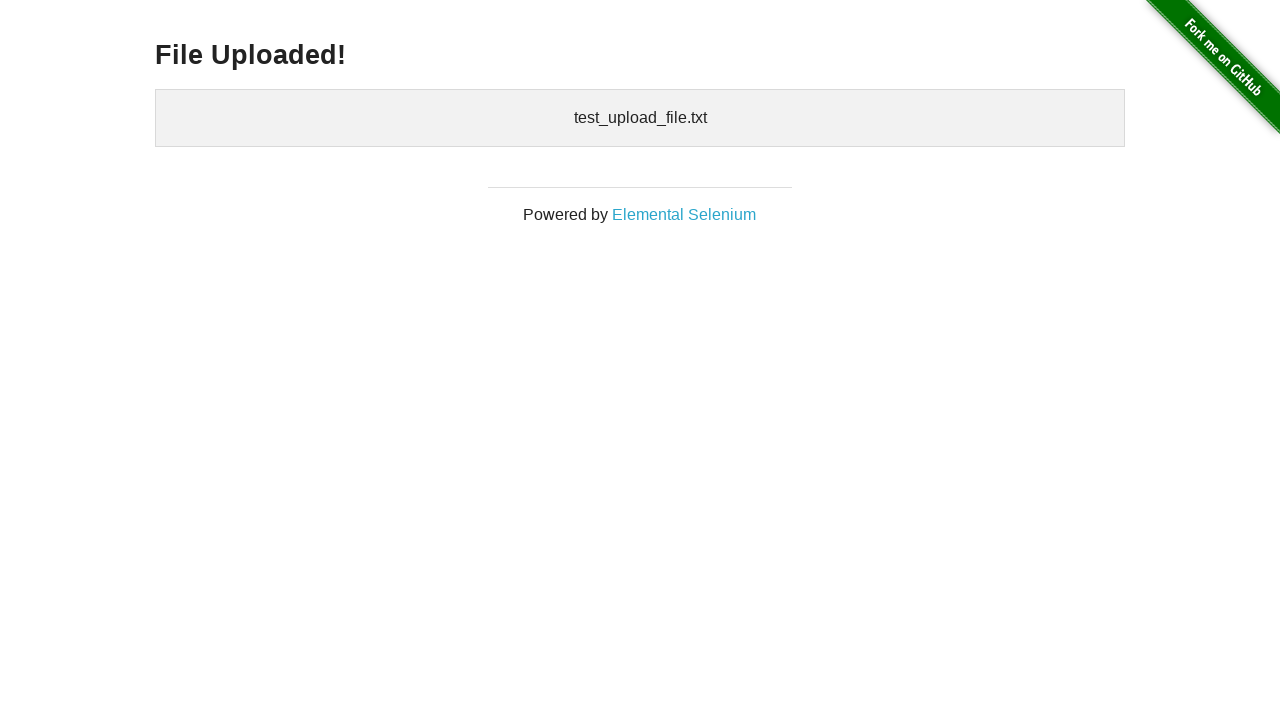